Tests login with invalid credentials and verifies the error message contains expected text

Starting URL: https://the-internet.herokuapp.com/

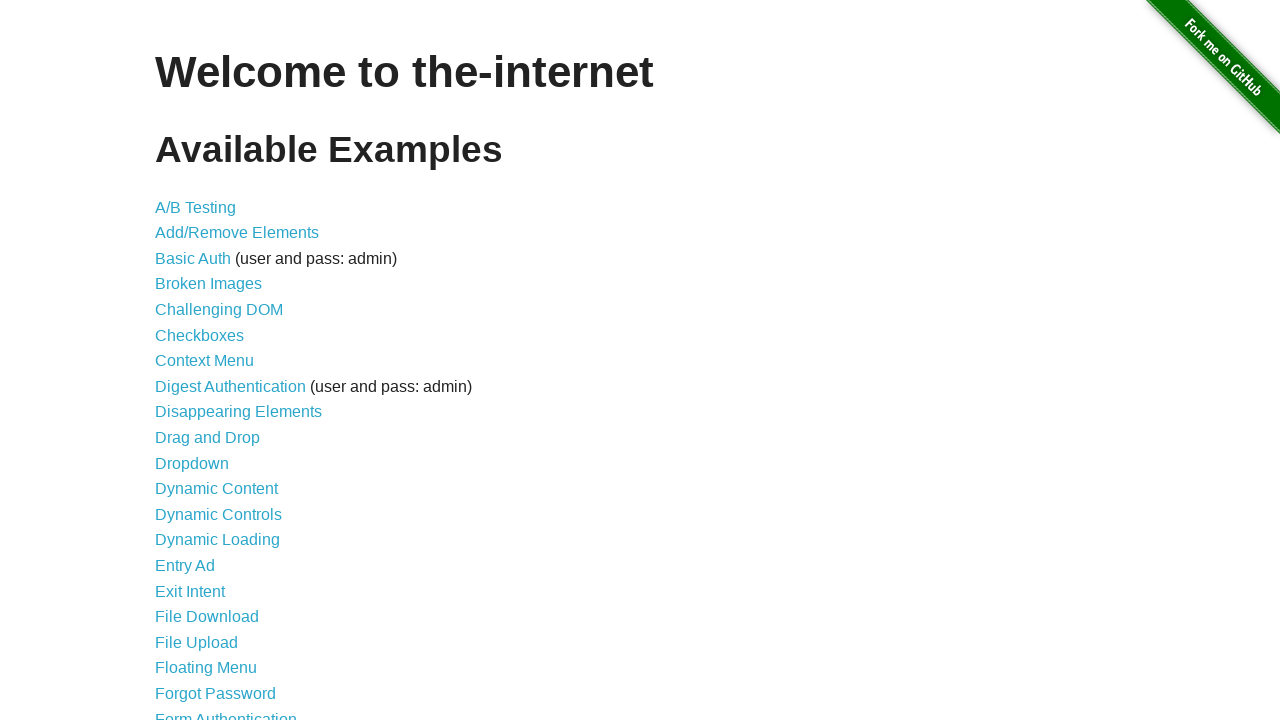

Clicked on Form Authentication link at (226, 712) on text=Form Authentication
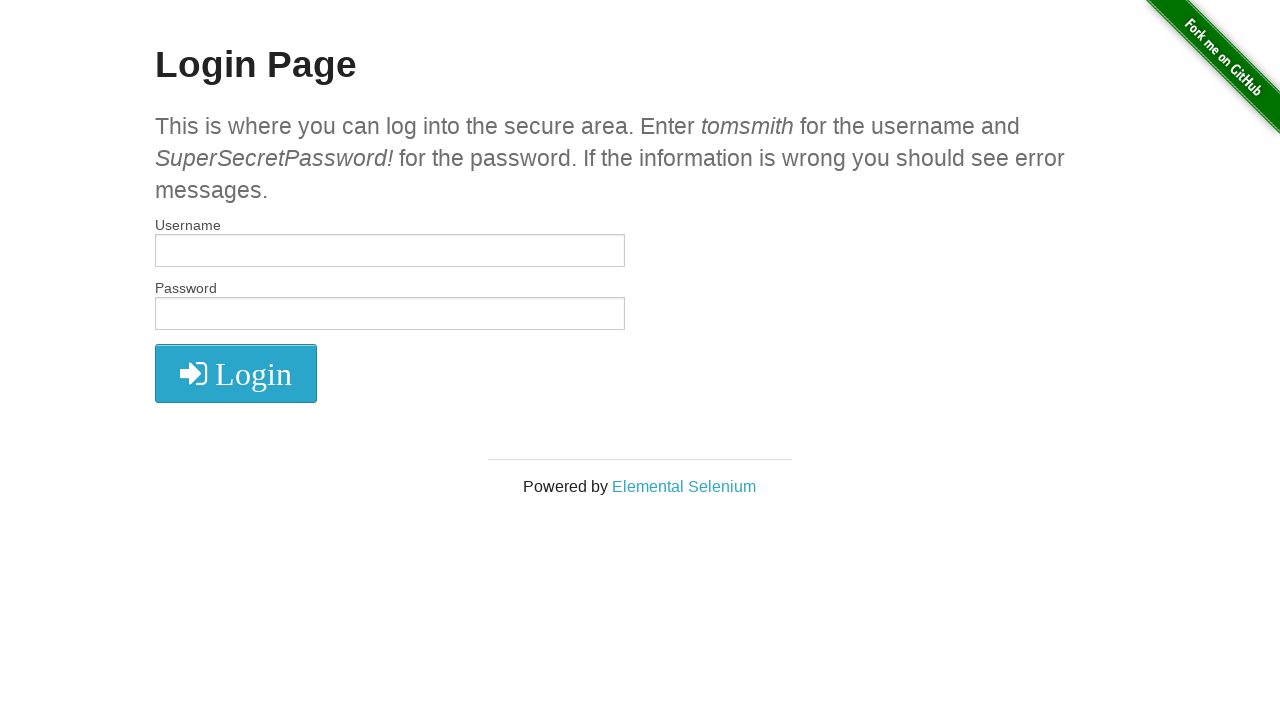

Filled username field with 'InvalidUser123' on #username
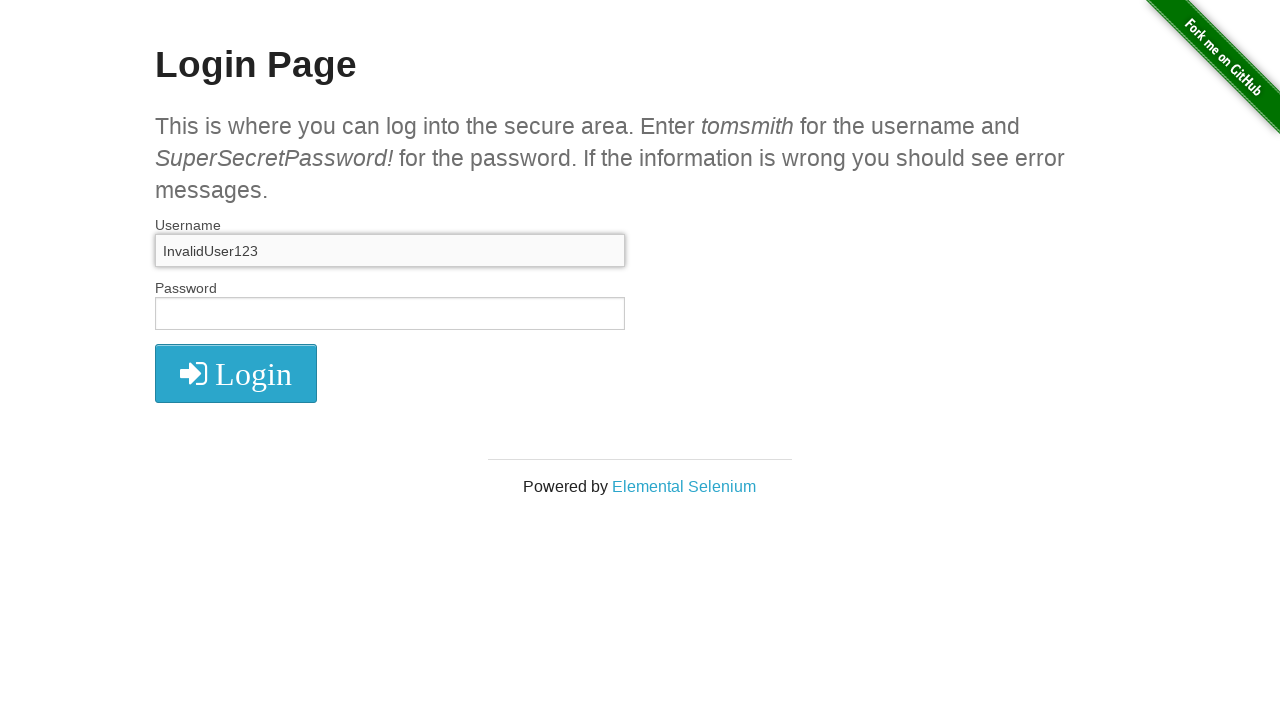

Filled password field with 'wrongpass456' on #password
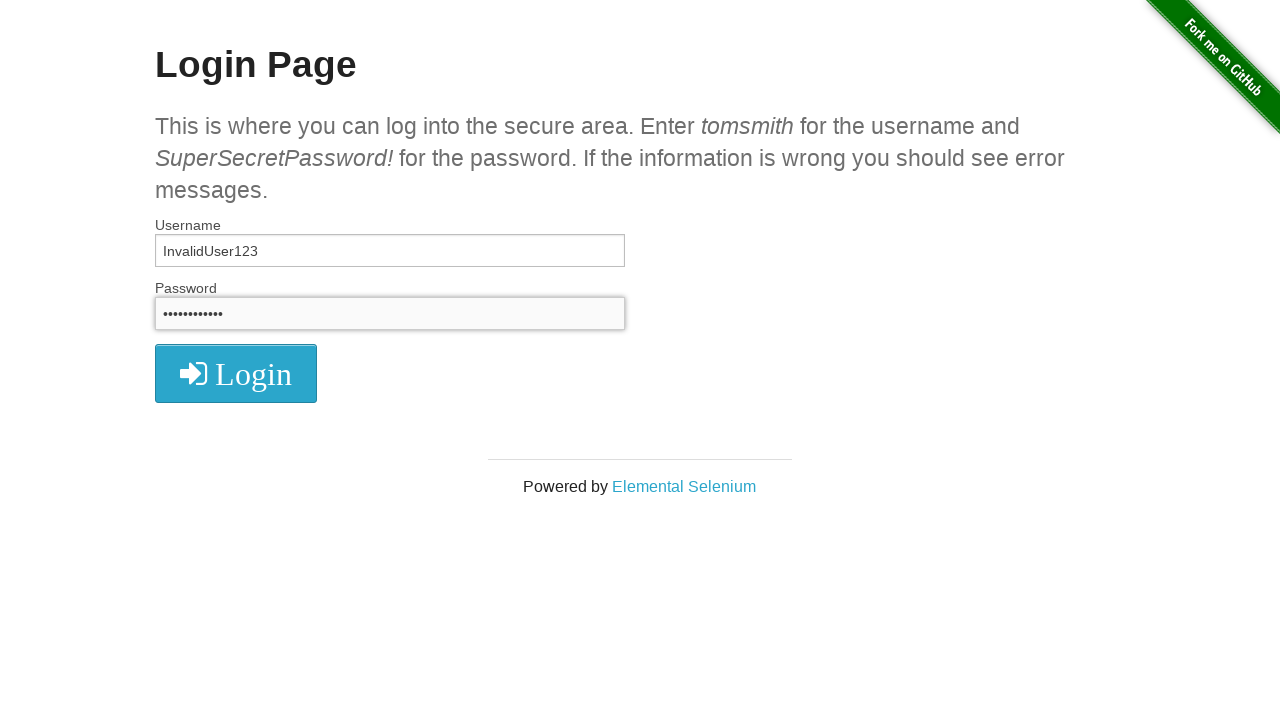

Clicked login button at (236, 373) on button
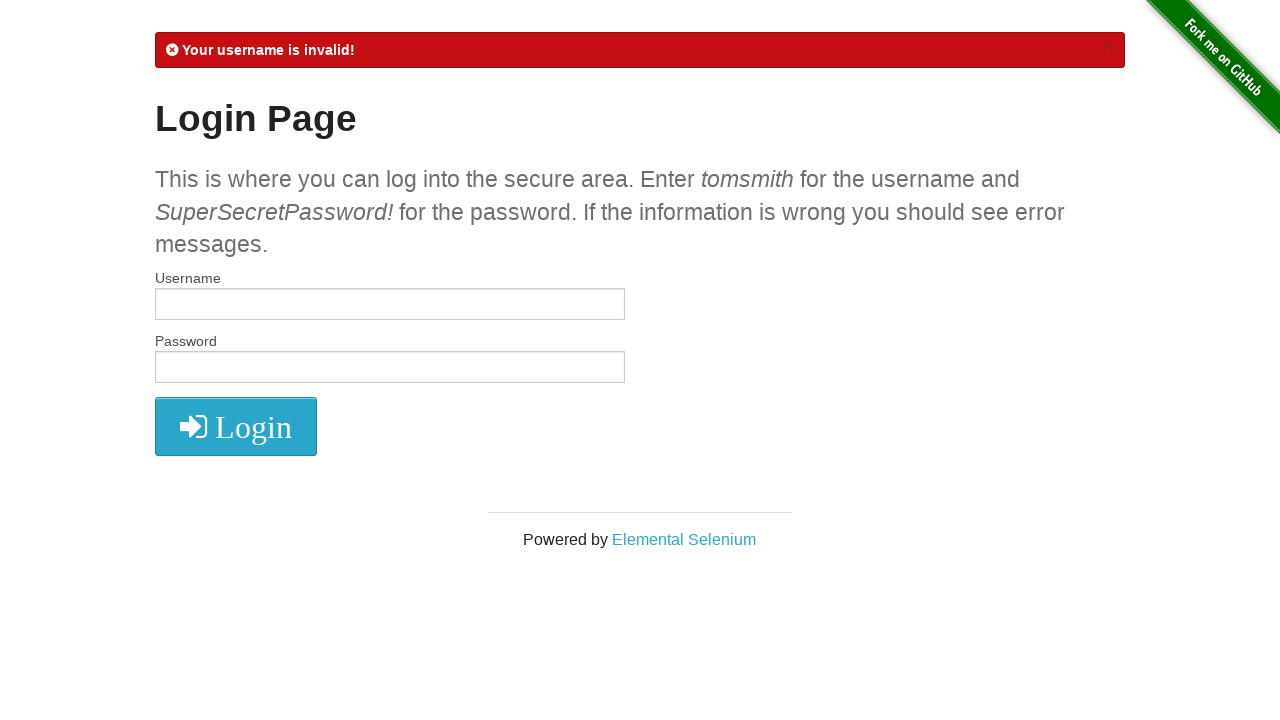

Verified error message contains 'Your username is invalid!'
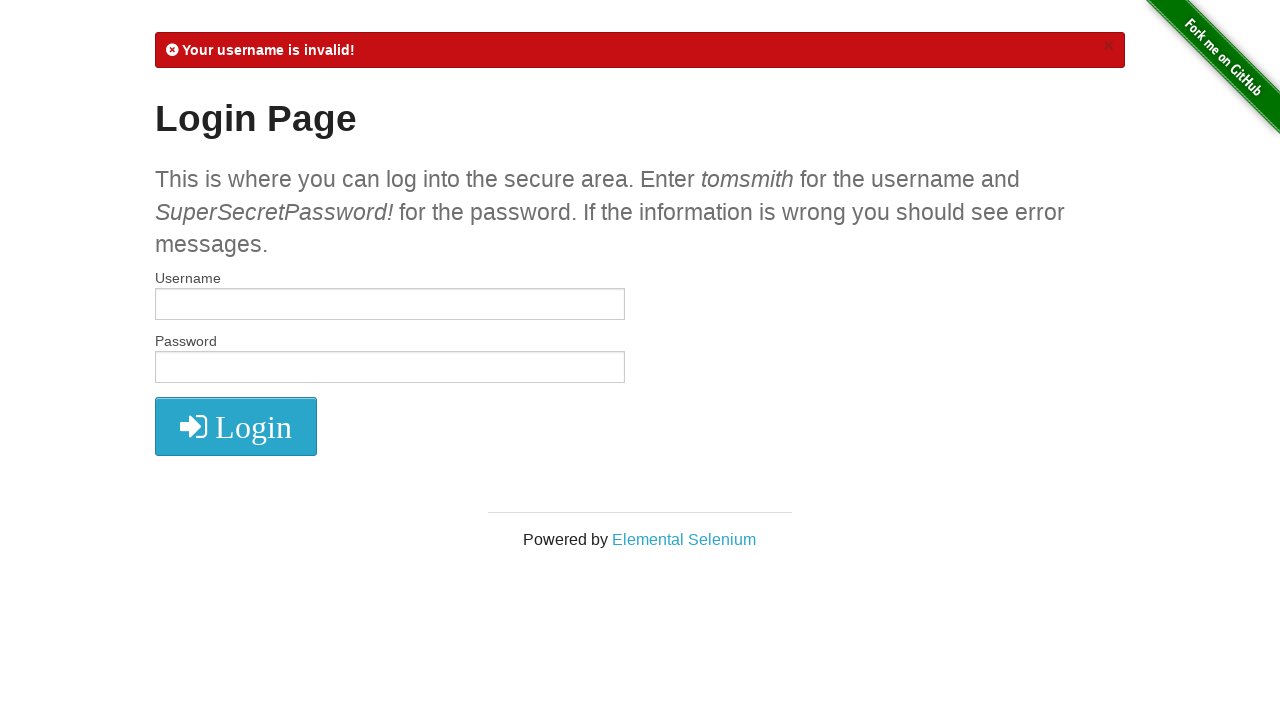

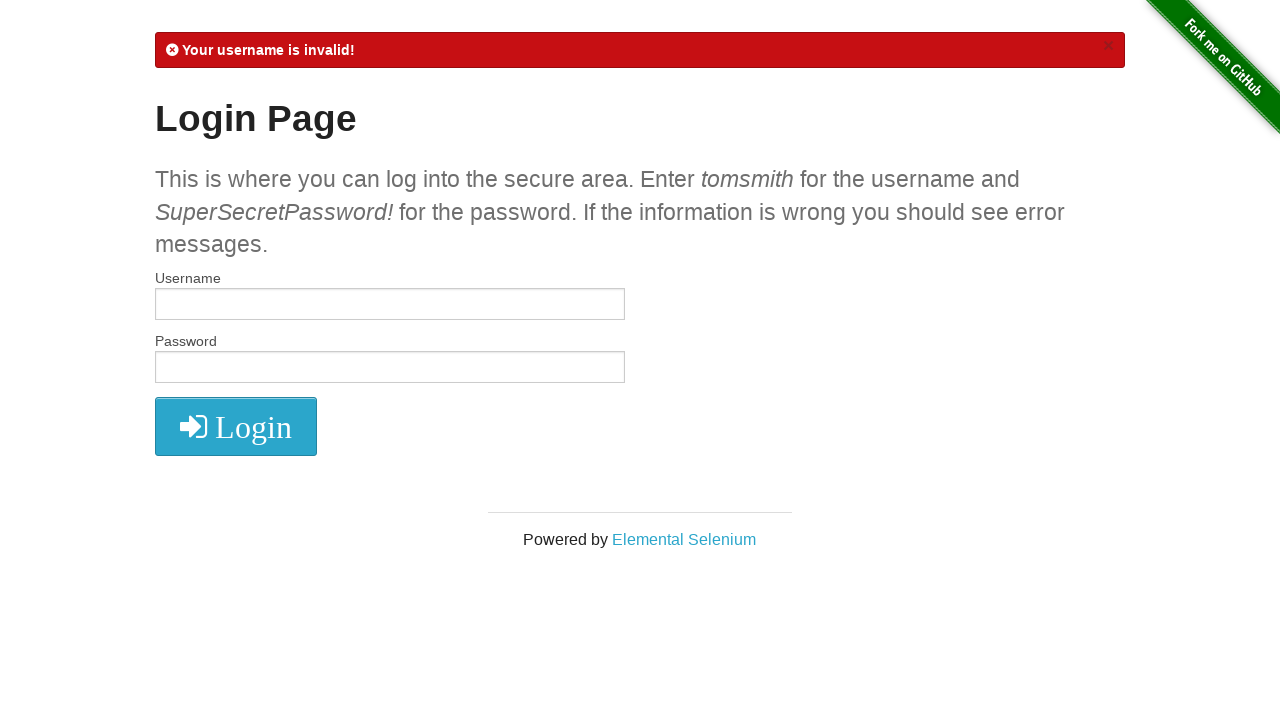